Tests navigation to About page and verifies the About page title

Starting URL: https://v1.training-support.net/

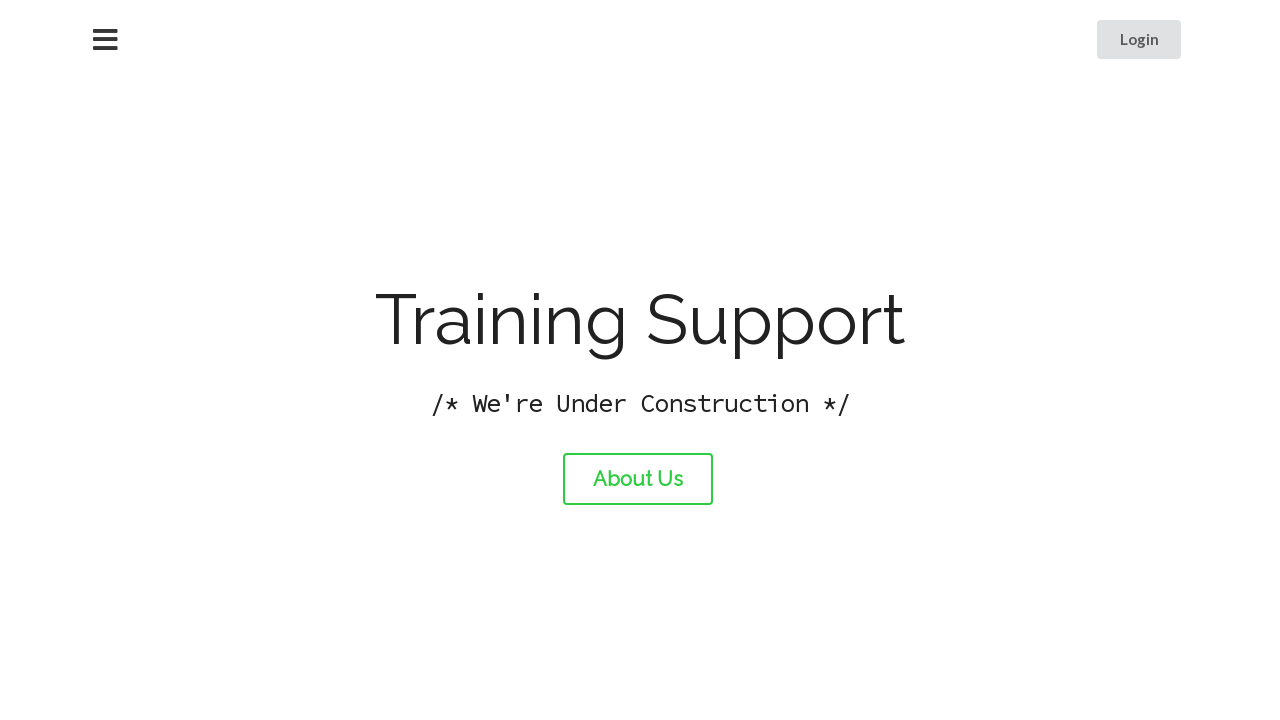

Clicked About link to navigate to About page at (638, 479) on #about-link
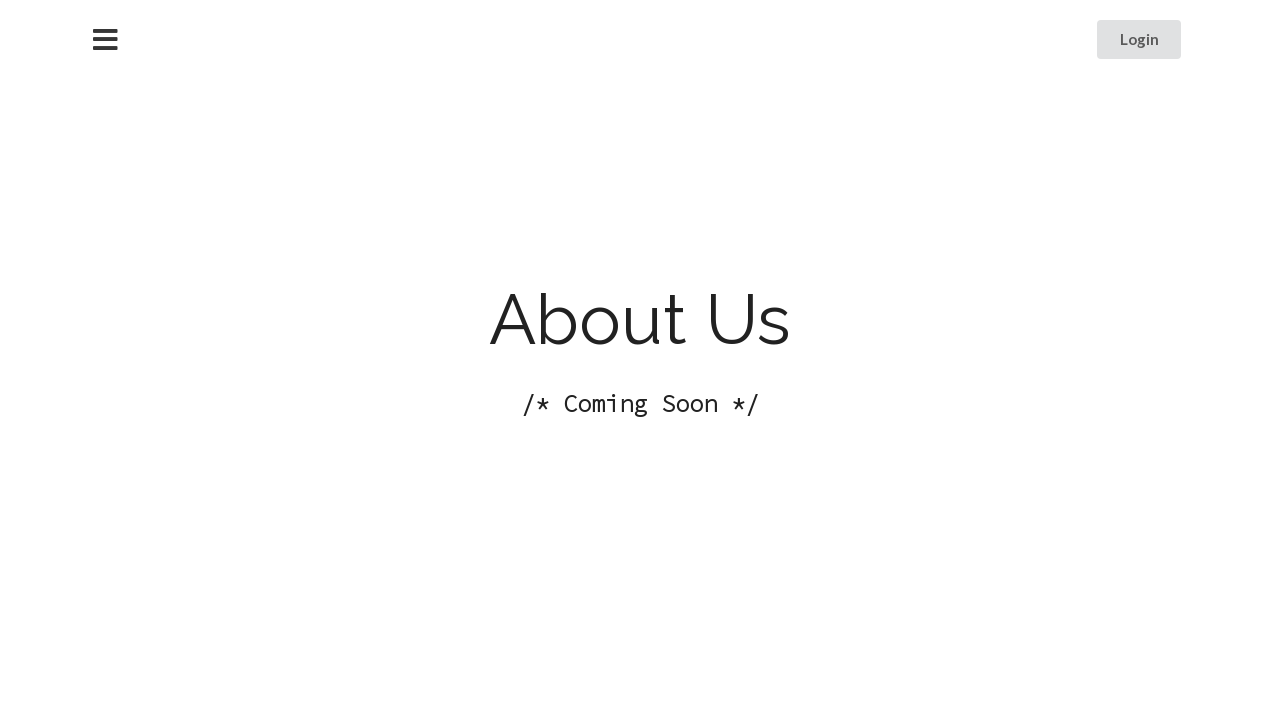

Verified About page title is 'About Training Support'
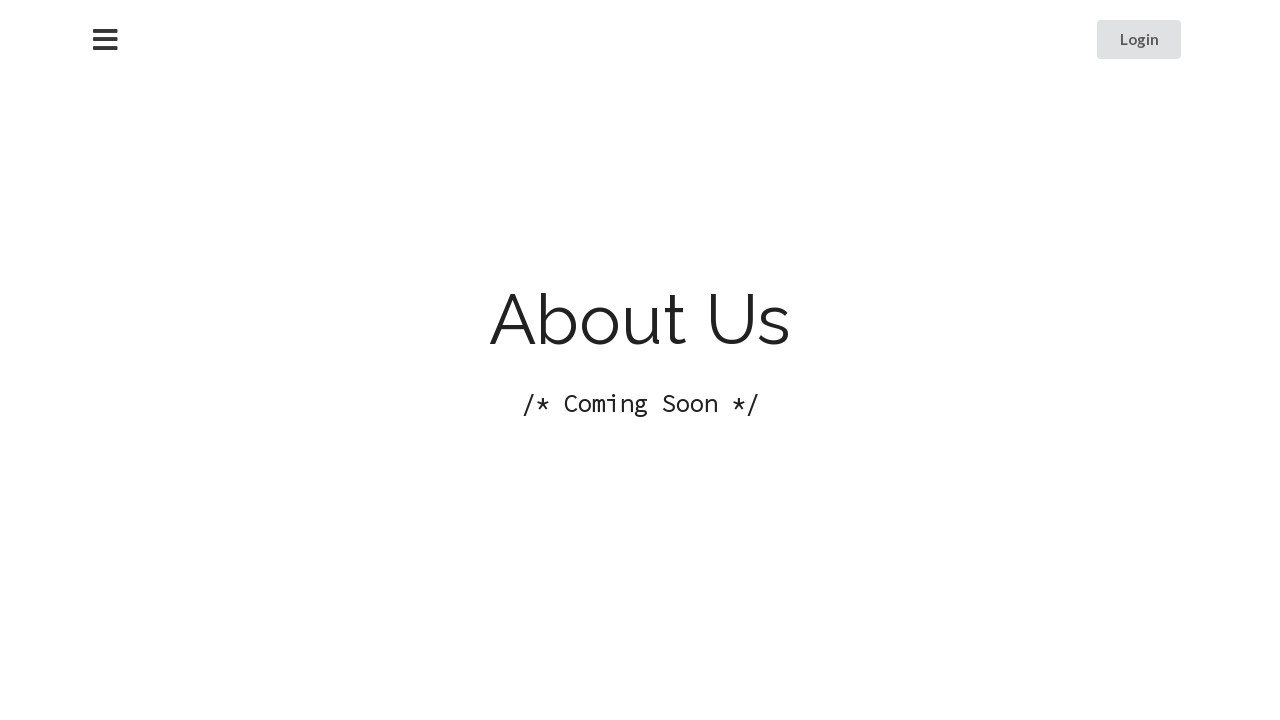

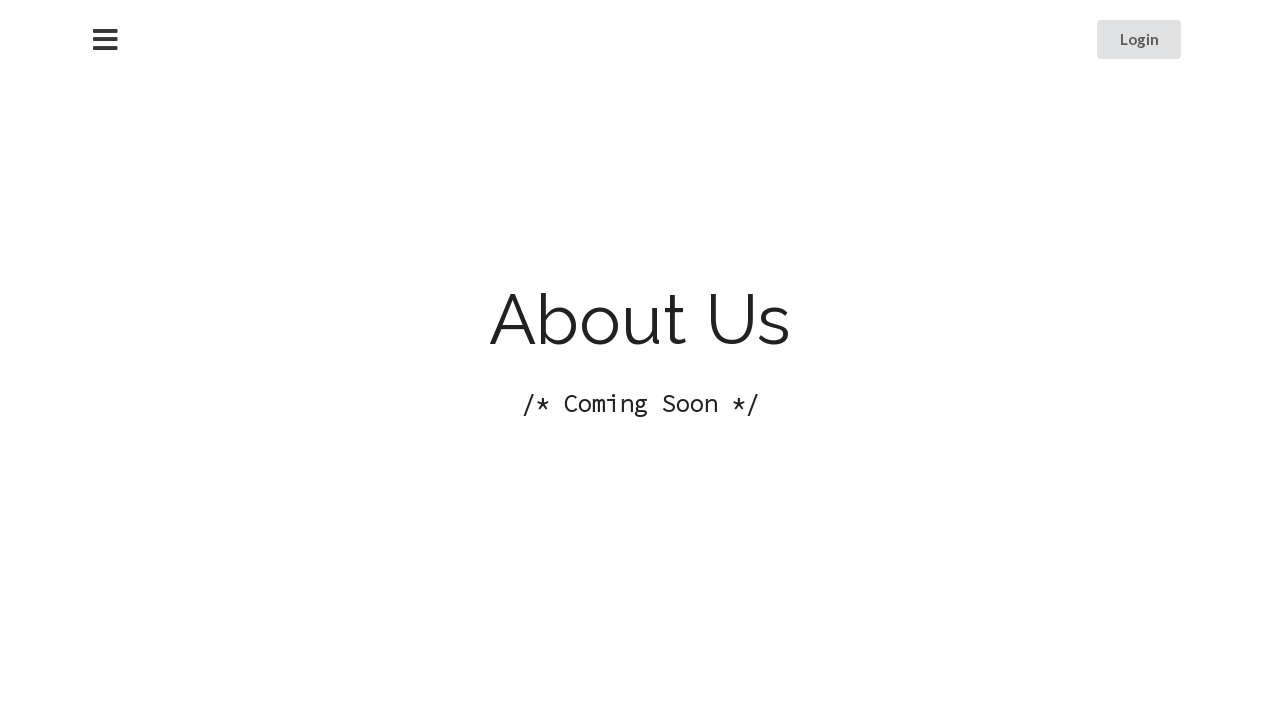